Tests radio button selection functionality by clicking on three different radio buttons using various selector strategies

Starting URL: https://formy-project.herokuapp.com/radiobutton

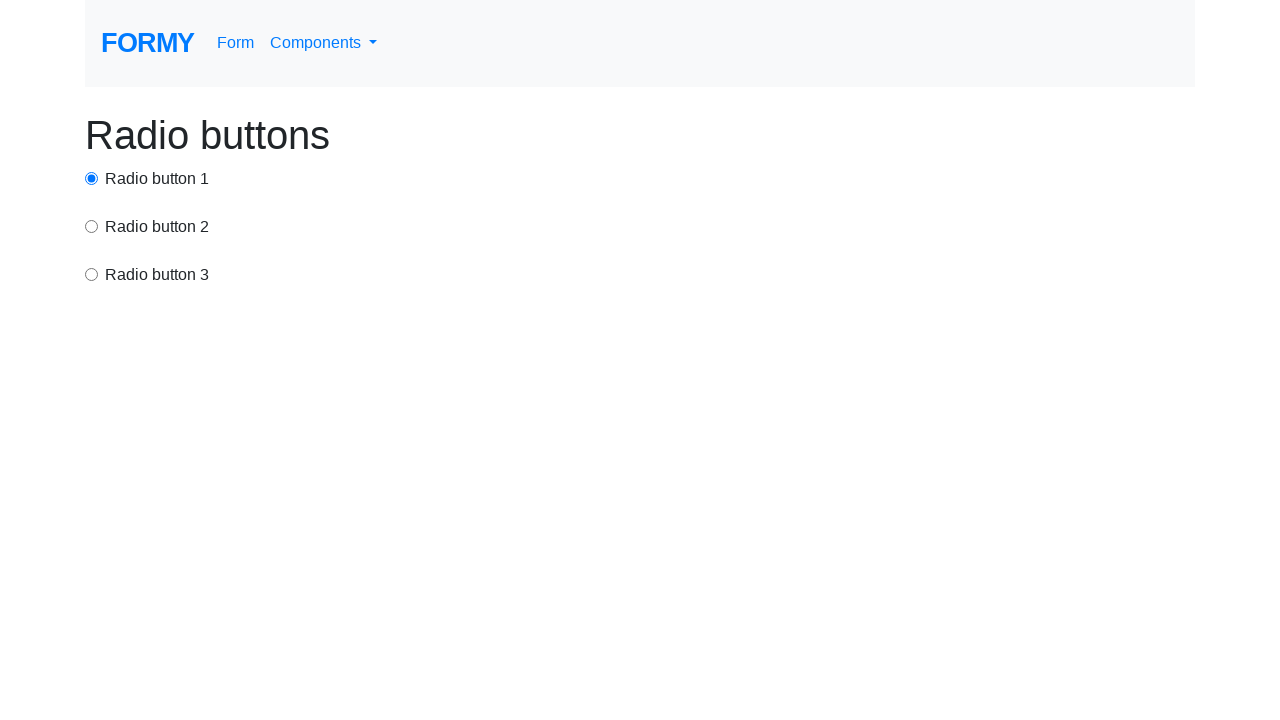

Clicked first radio button using ID selector at (92, 178) on #radio-button-1
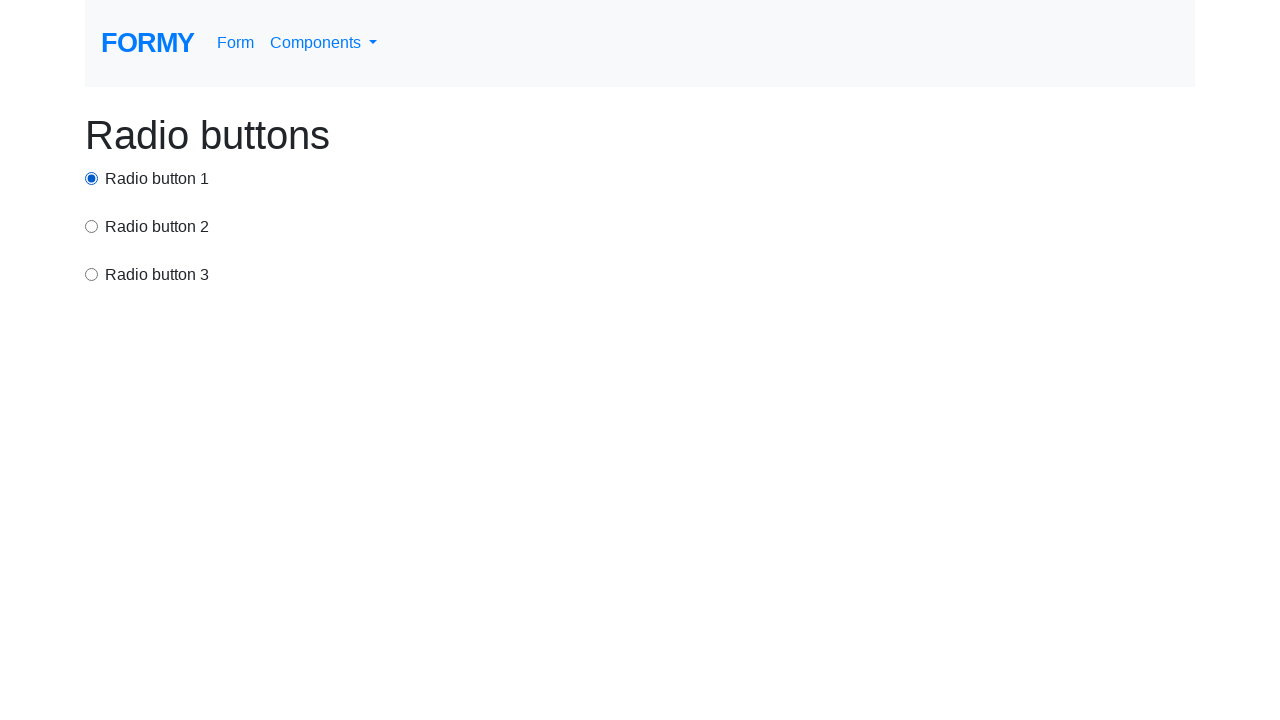

Clicked second radio button using CSS selector with value attribute at (92, 226) on input[value='option2']
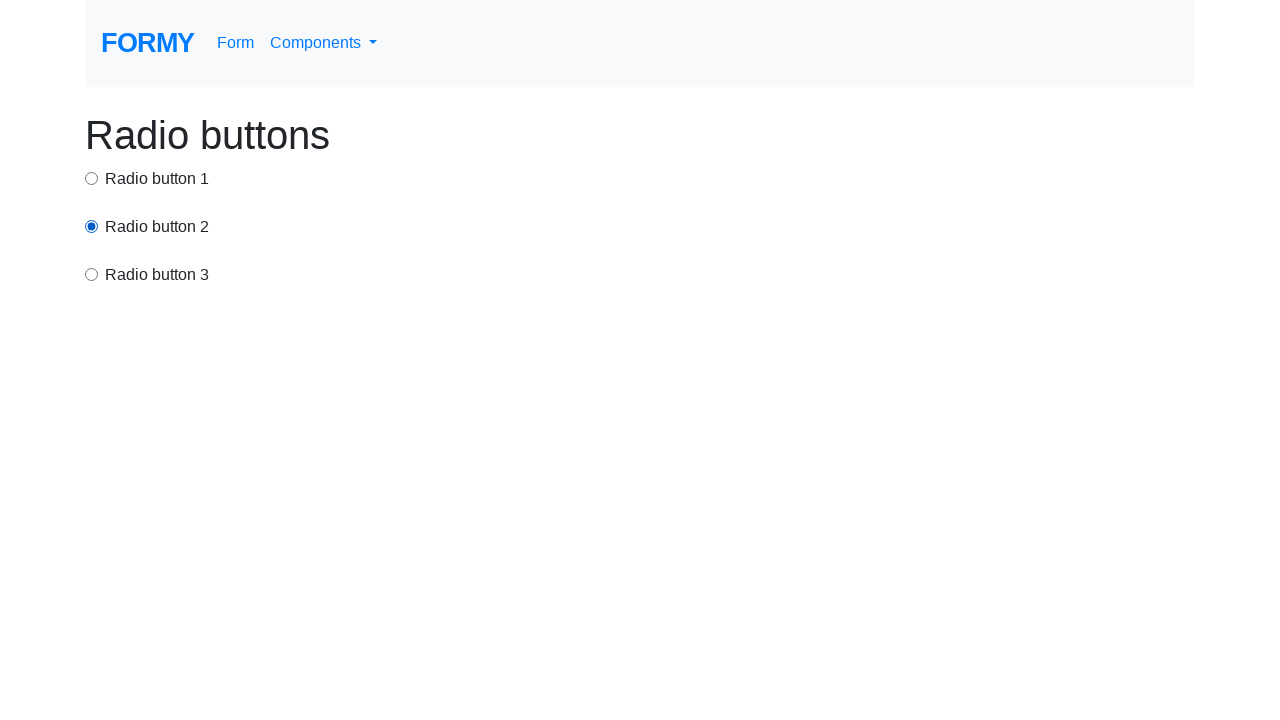

Clicked third radio button using XPath selector at (92, 274) on xpath=/html/body/div/div[3]/input
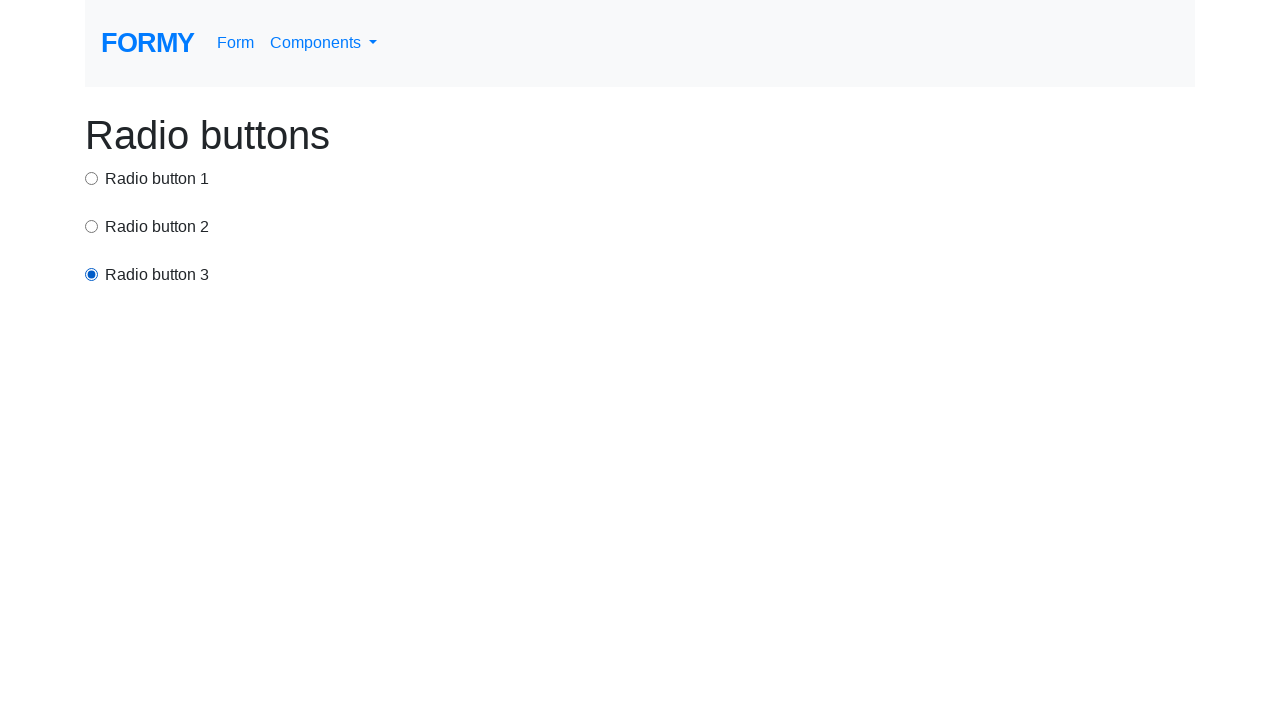

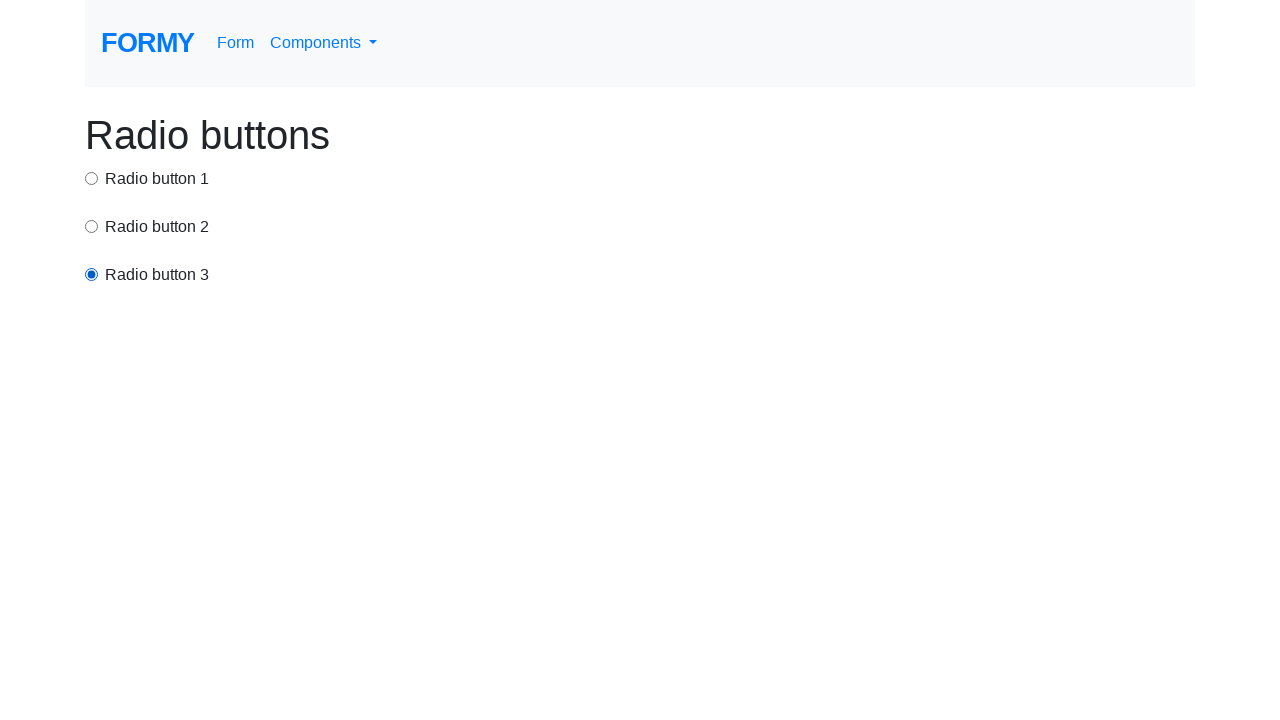